Tests the search functionality on Python.org by entering a search query and submitting the form

Starting URL: https://www.python.org

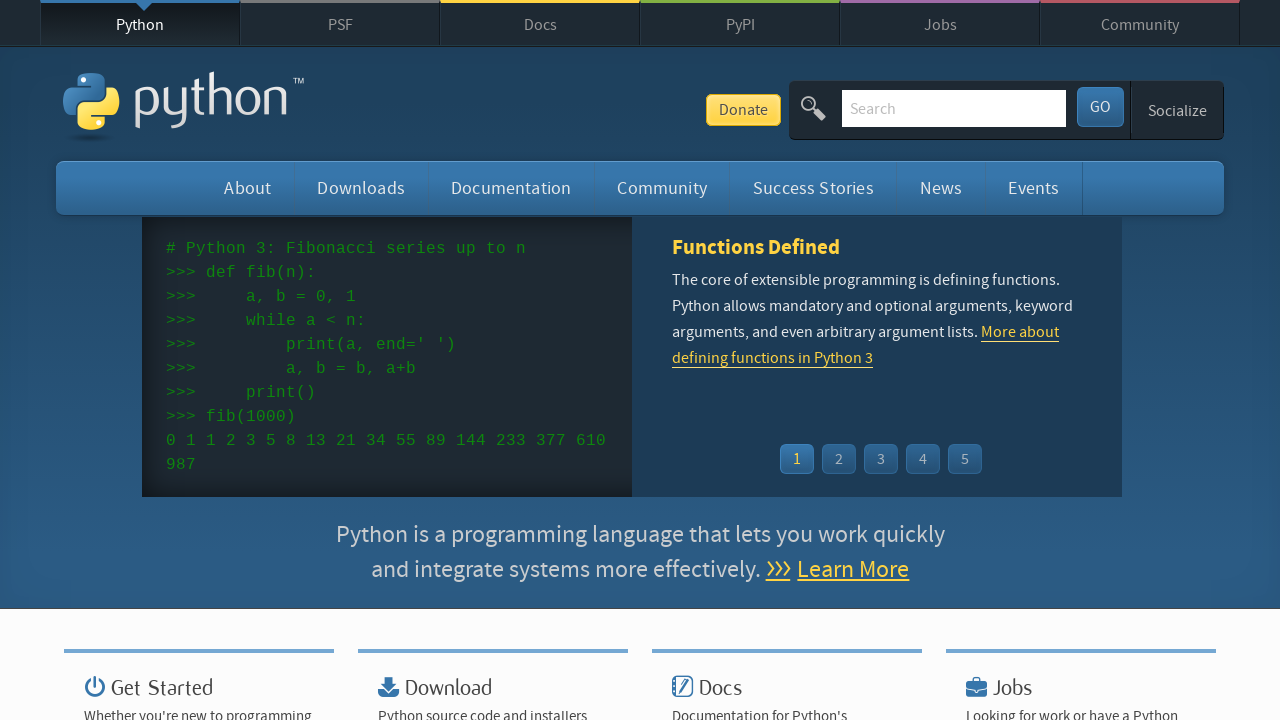

Cleared the search field on input[name='q']
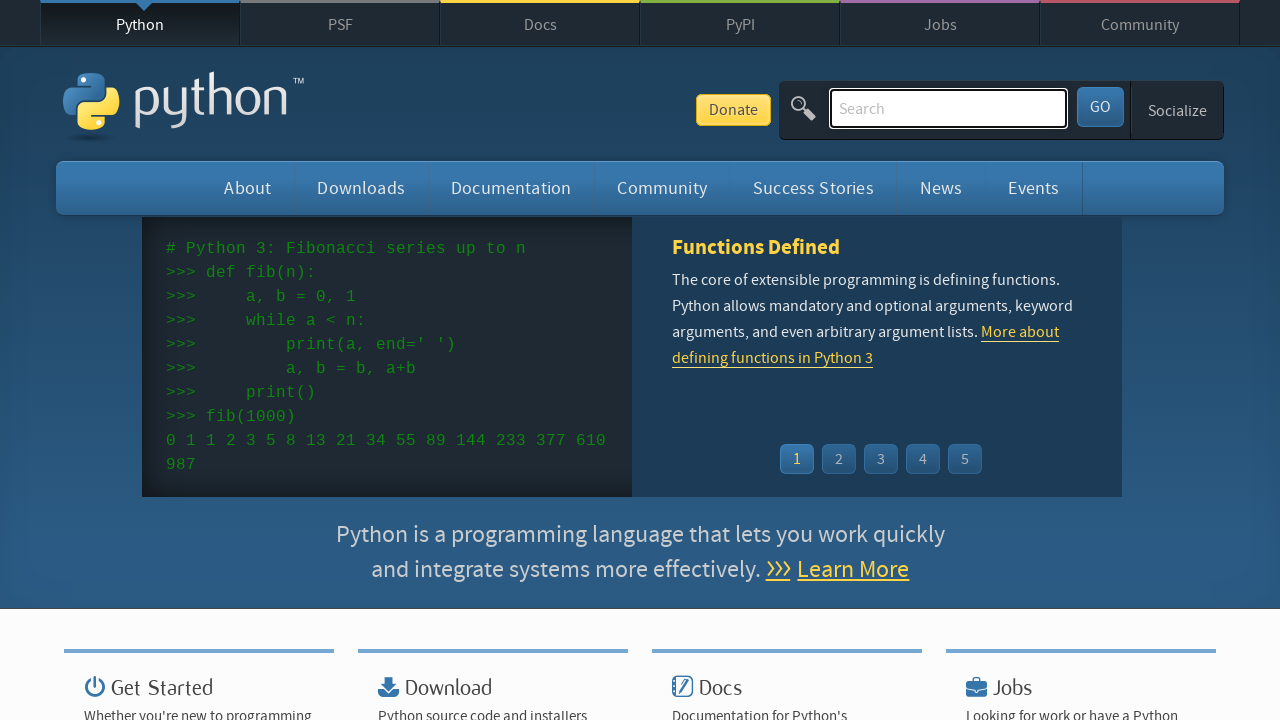

Entered search query 'getting started with python' in search field on input[name='q']
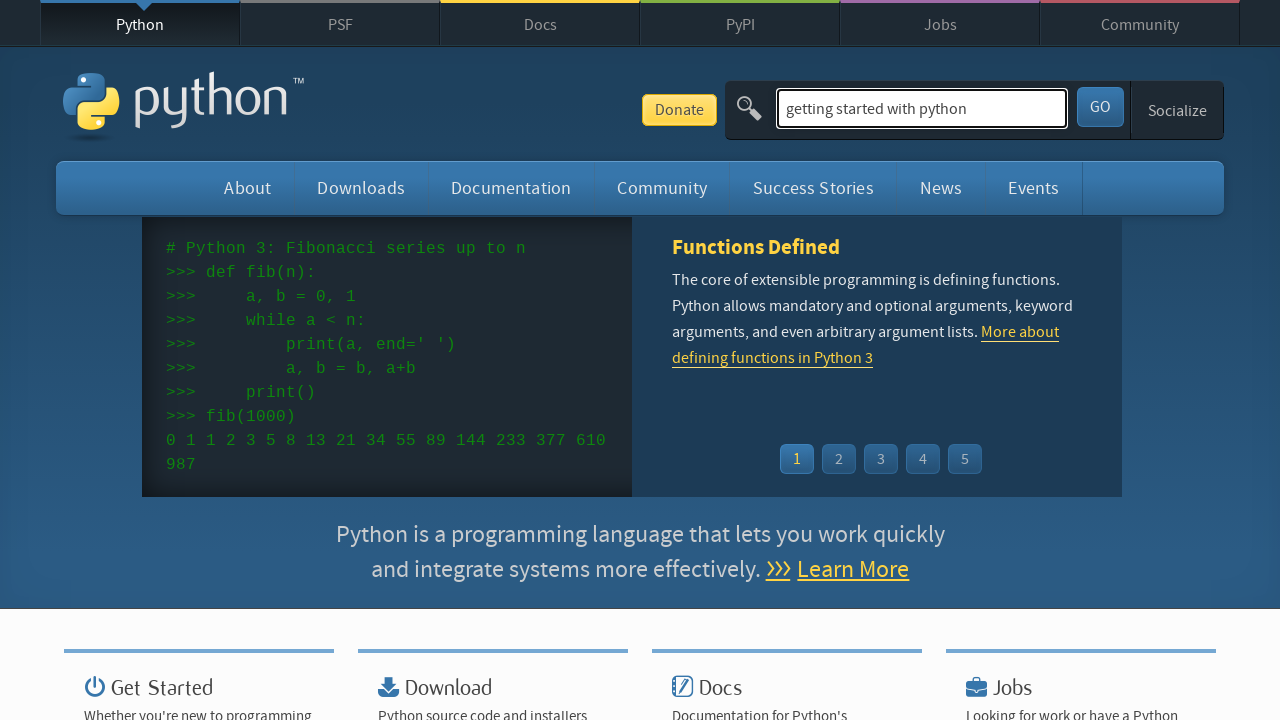

Submitted search form by pressing Enter on input[name='q']
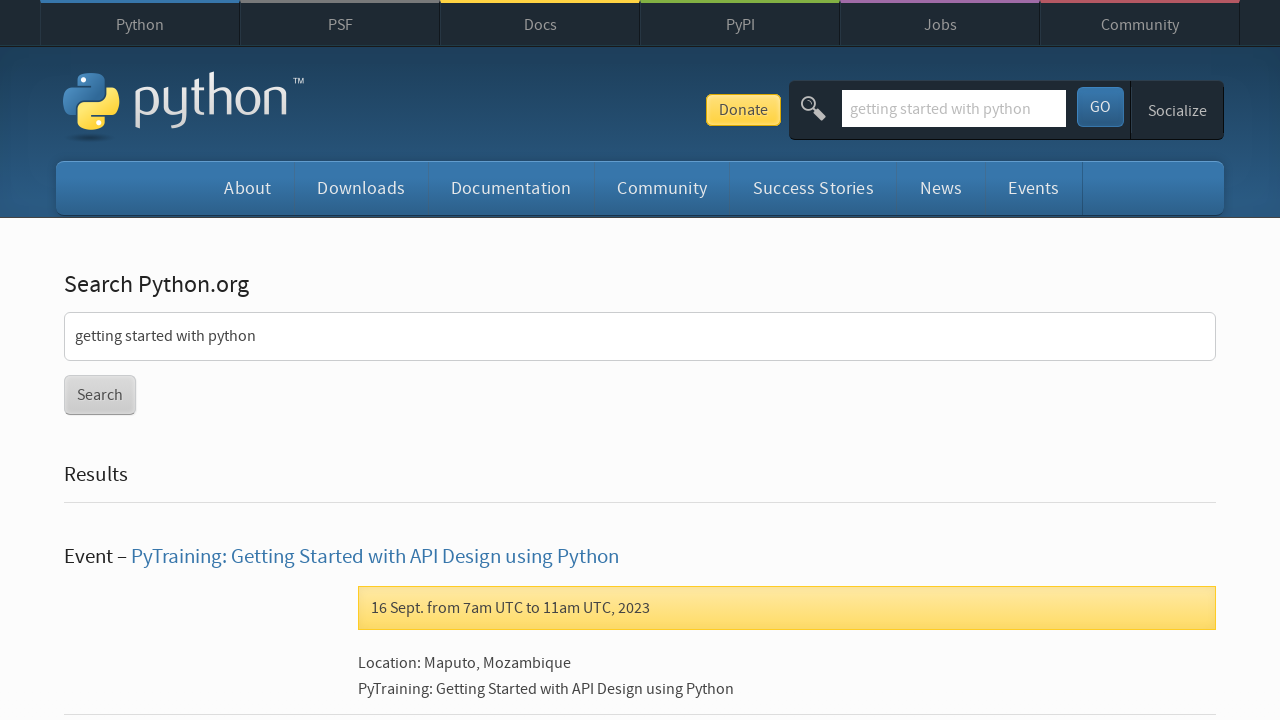

Search results page loaded successfully
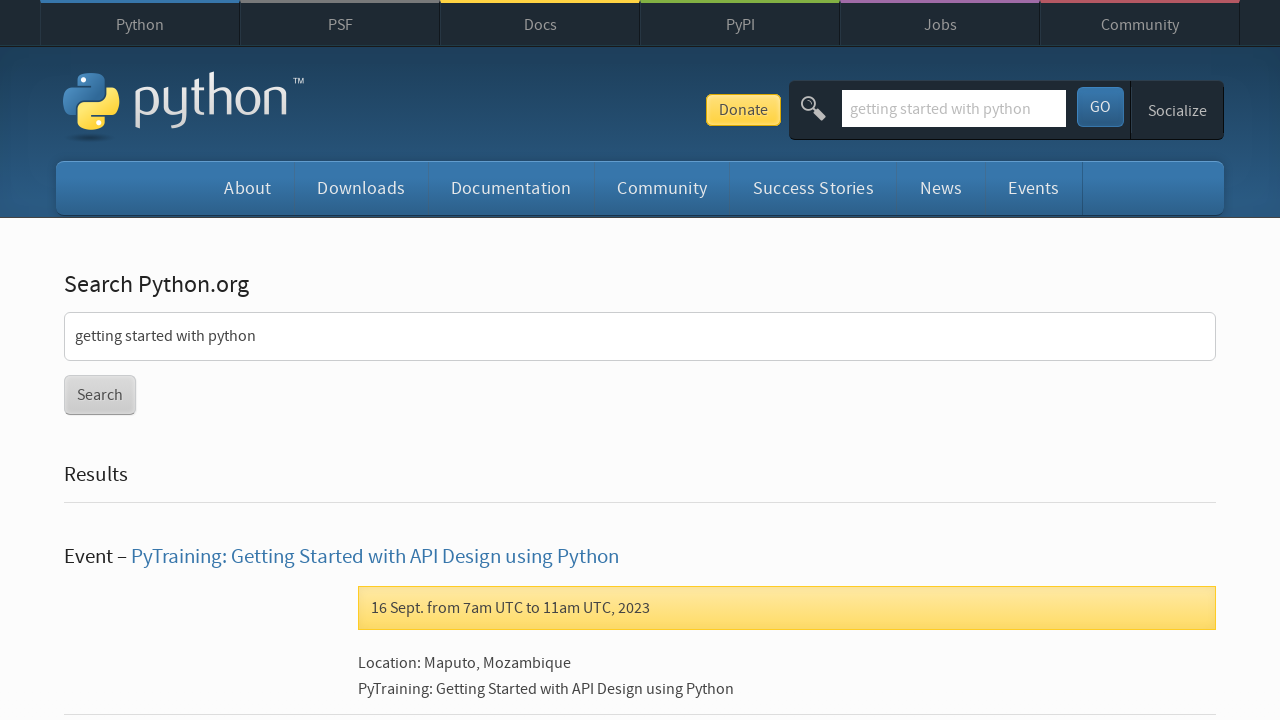

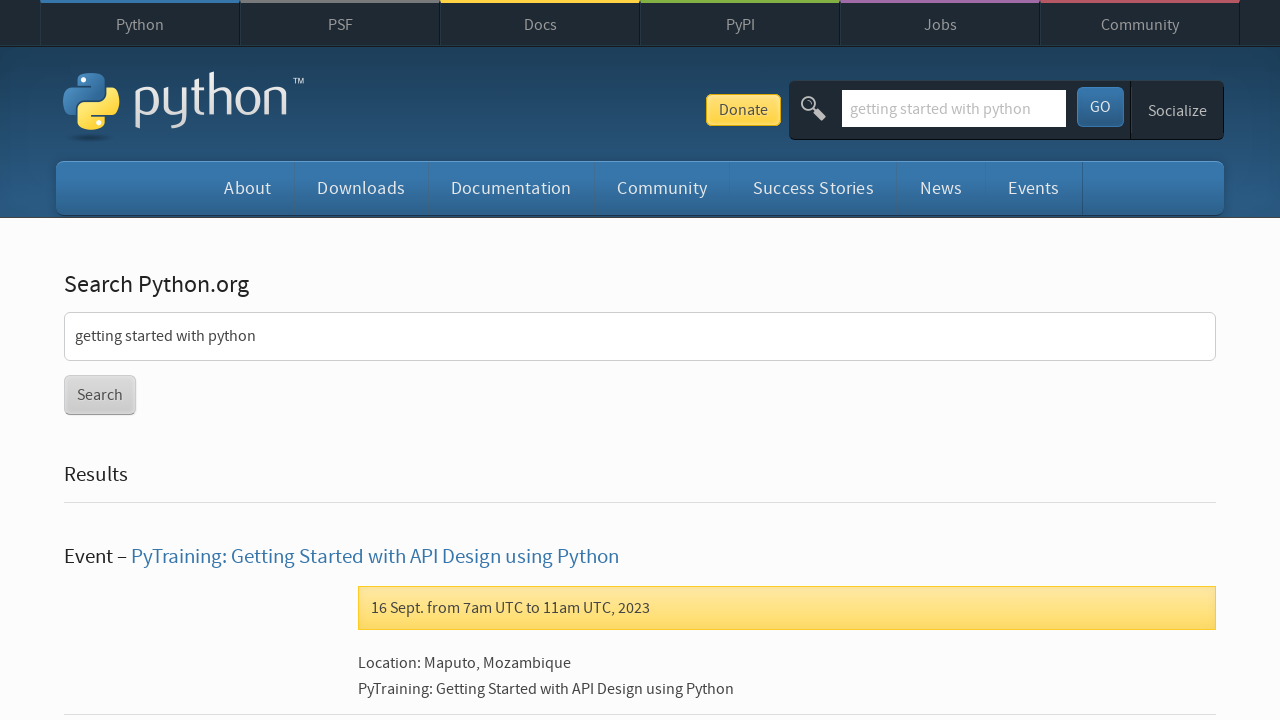